Navigates to SmallPDF's Word to PDF converter page and clicks on the file upload button to initiate file selection

Starting URL: https://smallpdf.com/word-to-pdf

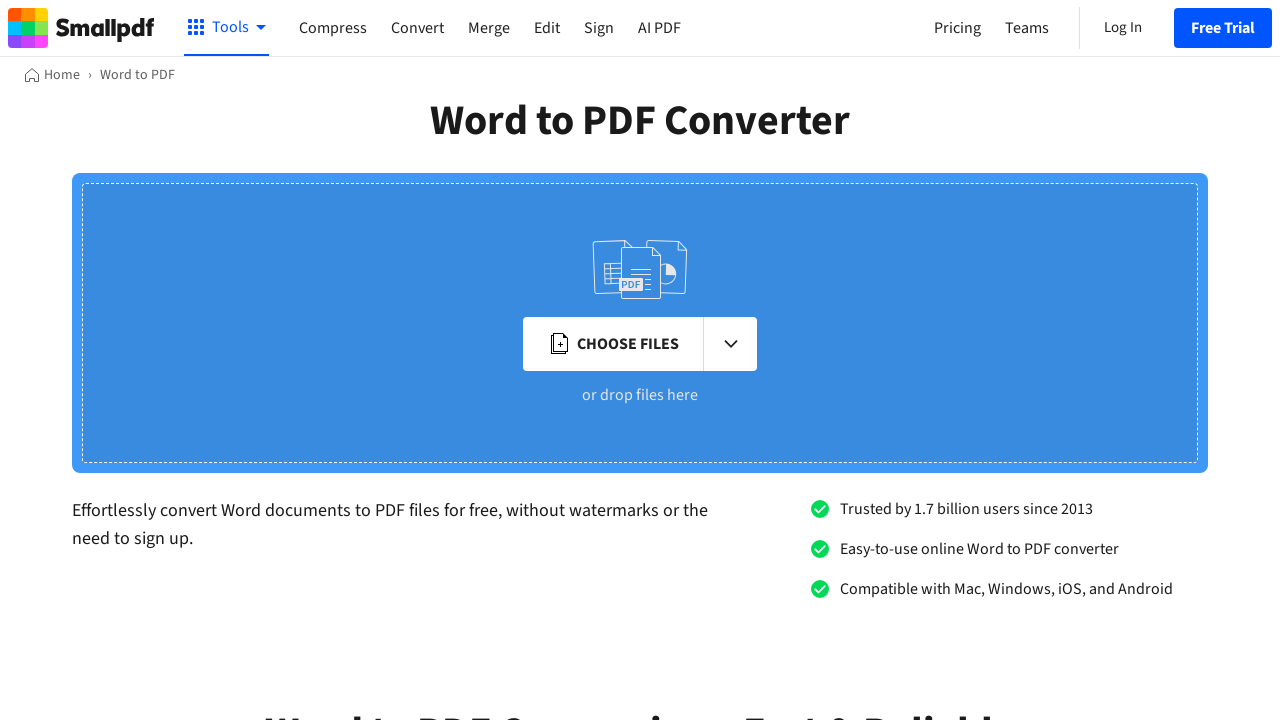

Waited for file upload button to be present on SmallPDF Word to PDF converter page
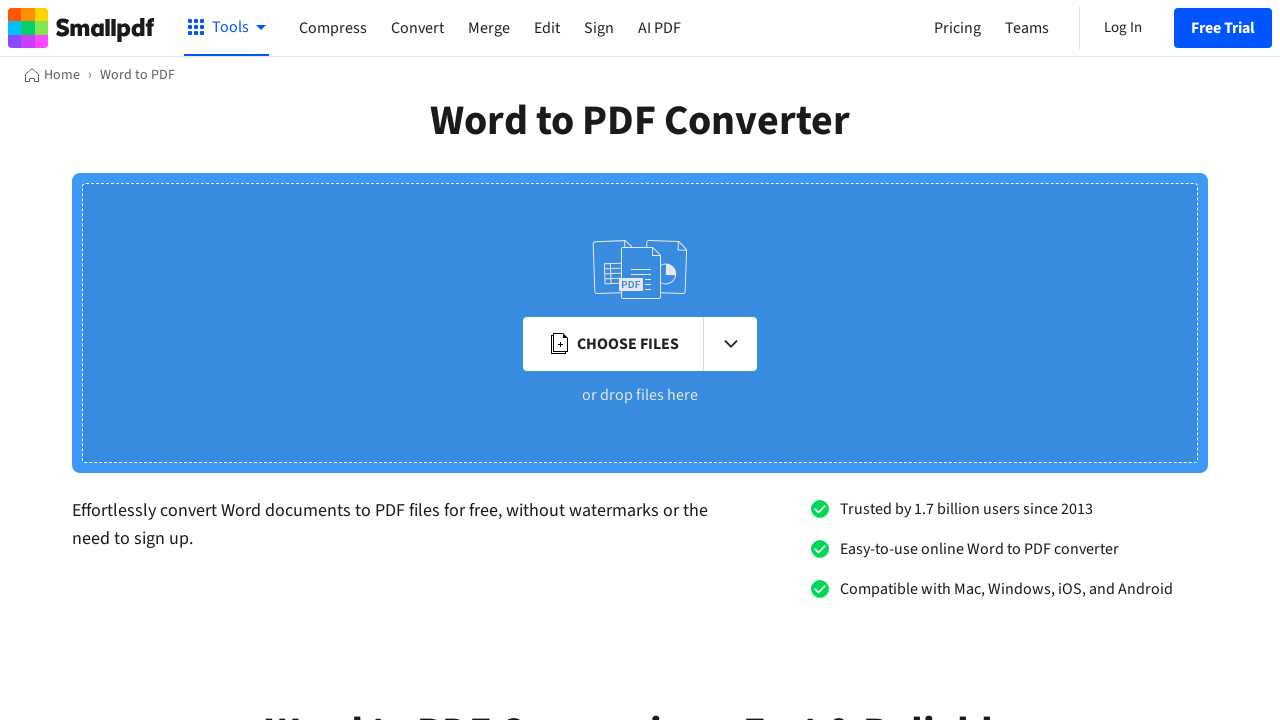

Clicked file upload button to initiate file selection at (613, 344) on [class*='l3tlg0-0']
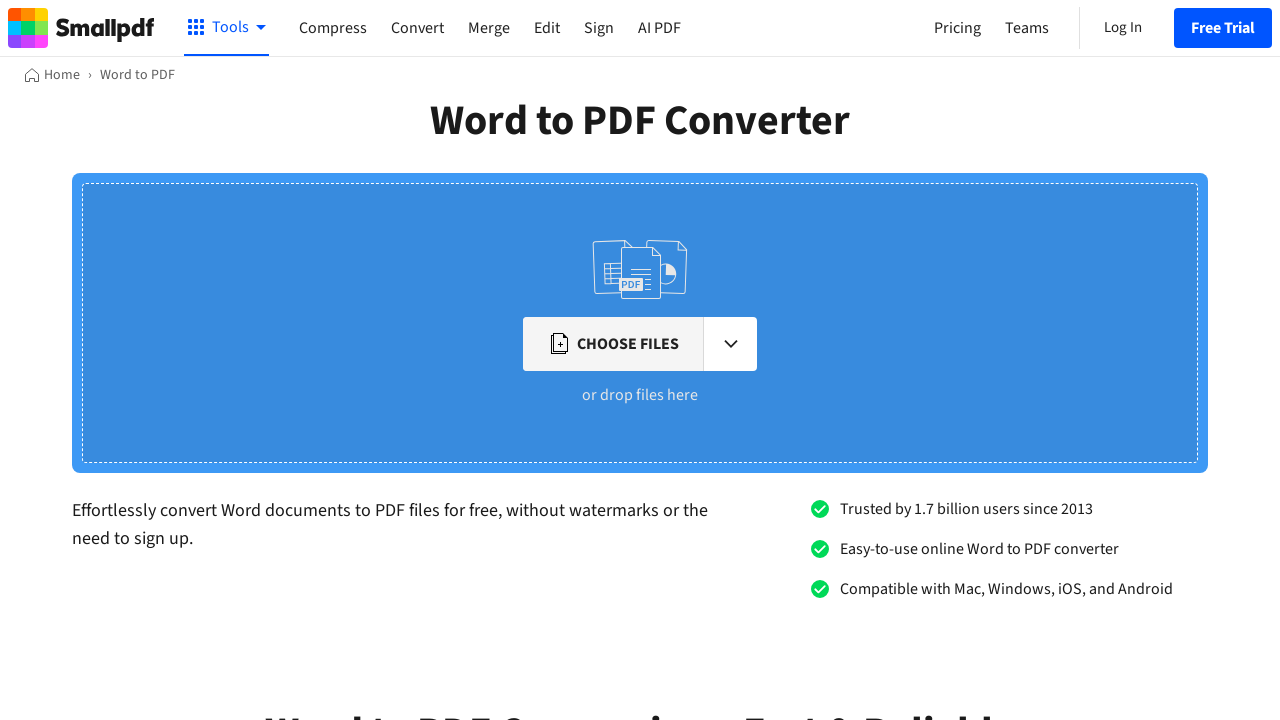

Waited 2 seconds for UI response after clicking upload button
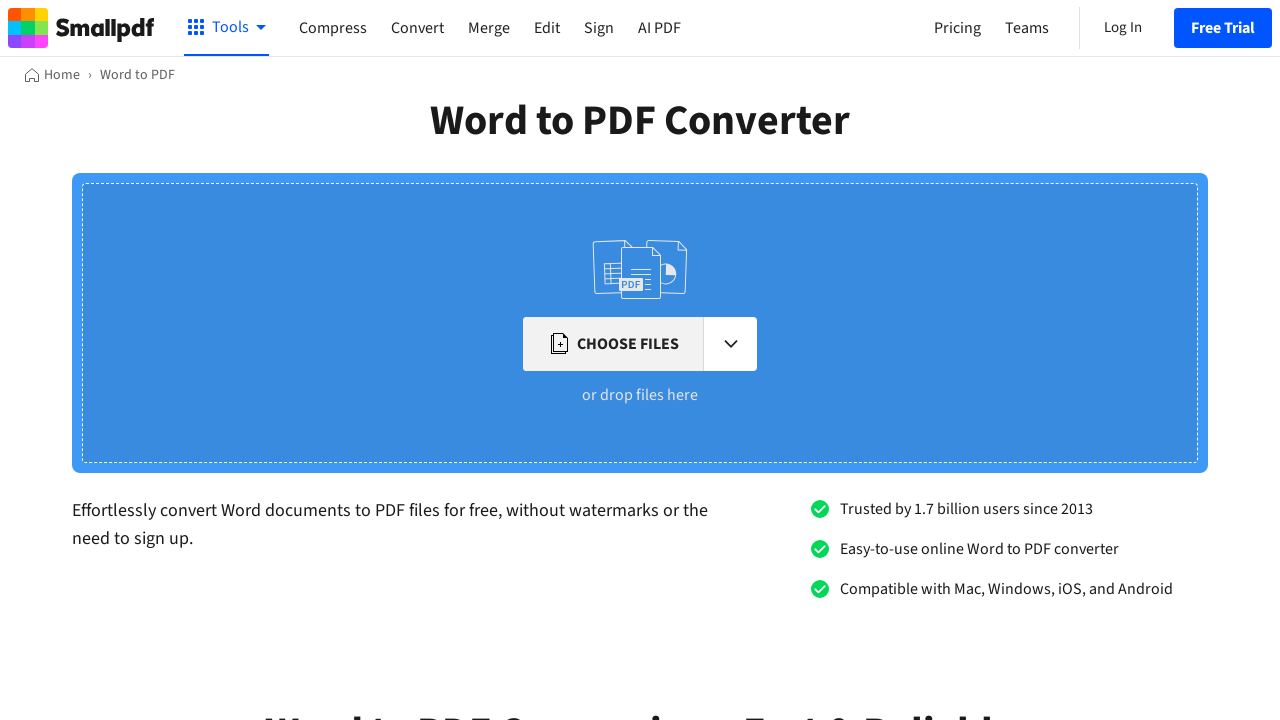

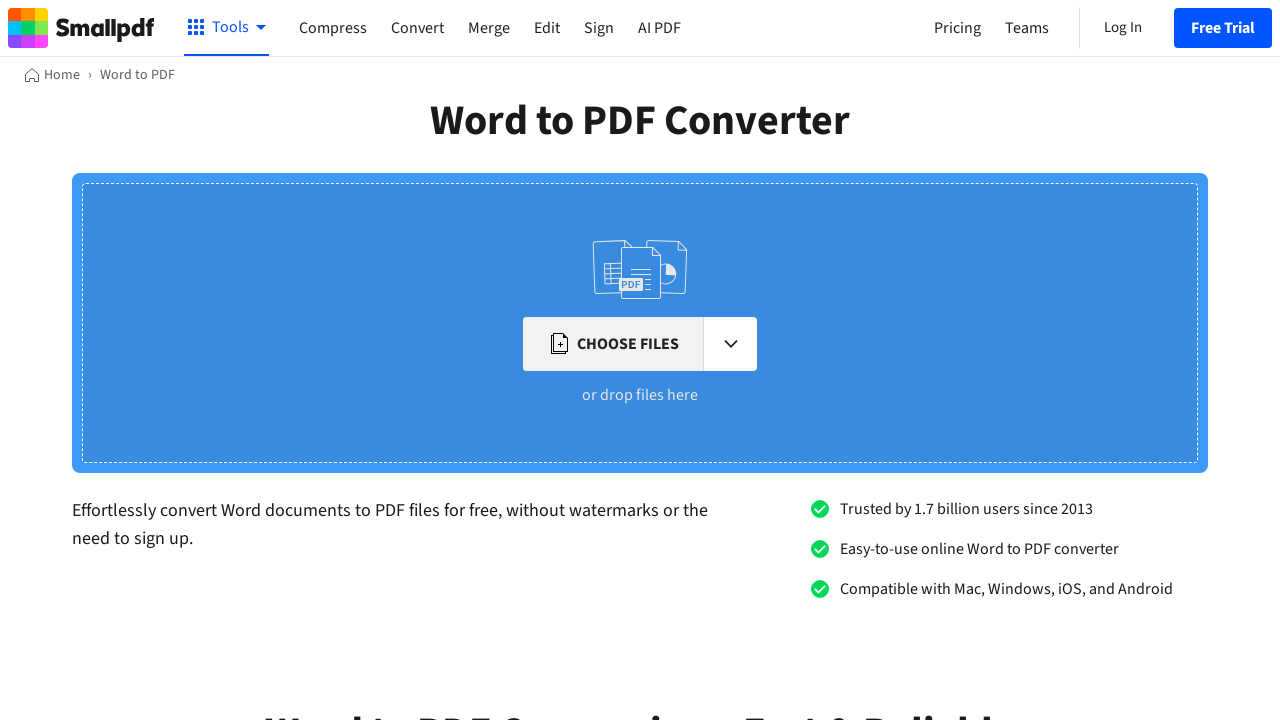